Navigates to Douban movie ranking page filtered by romance genre and scrolls down to load more movie content

Starting URL: https://movie.douban.com/typerank?type_name=%E7%88%B1%E6%83%85&type=13&interval_id=100:90&action=

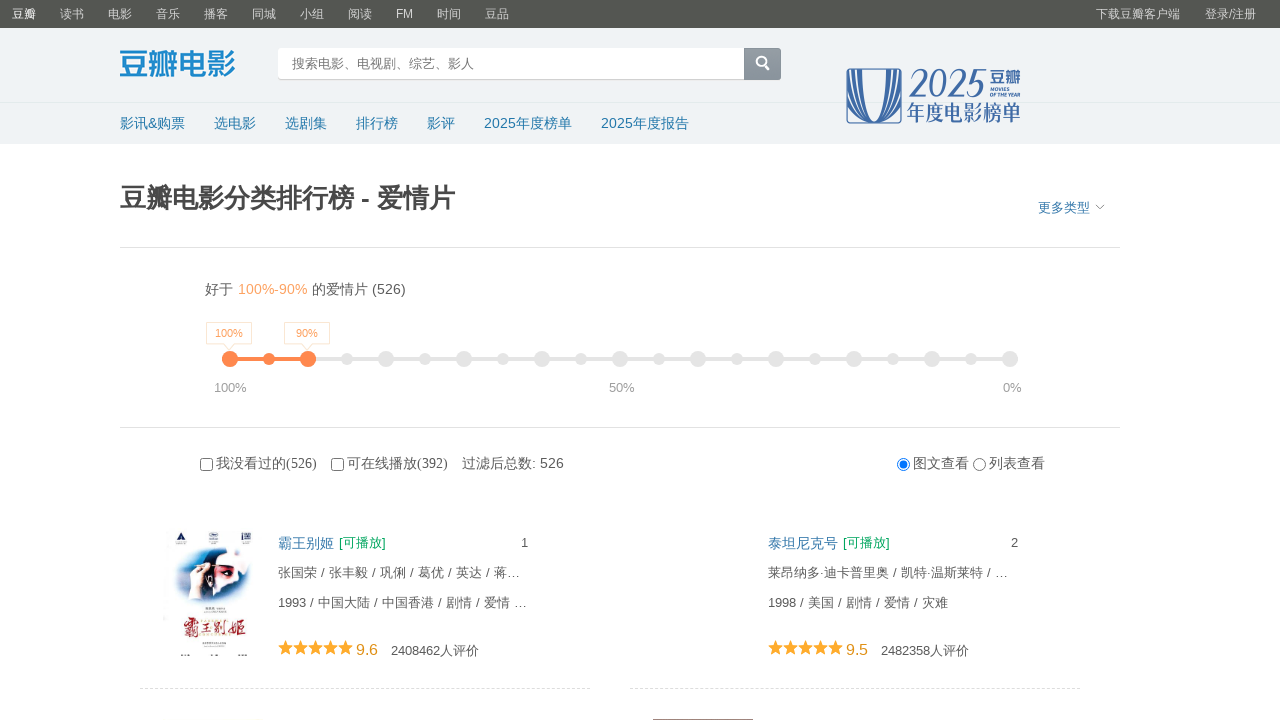

Waited for page to load with networkidle state on Douban romance movie ranking page
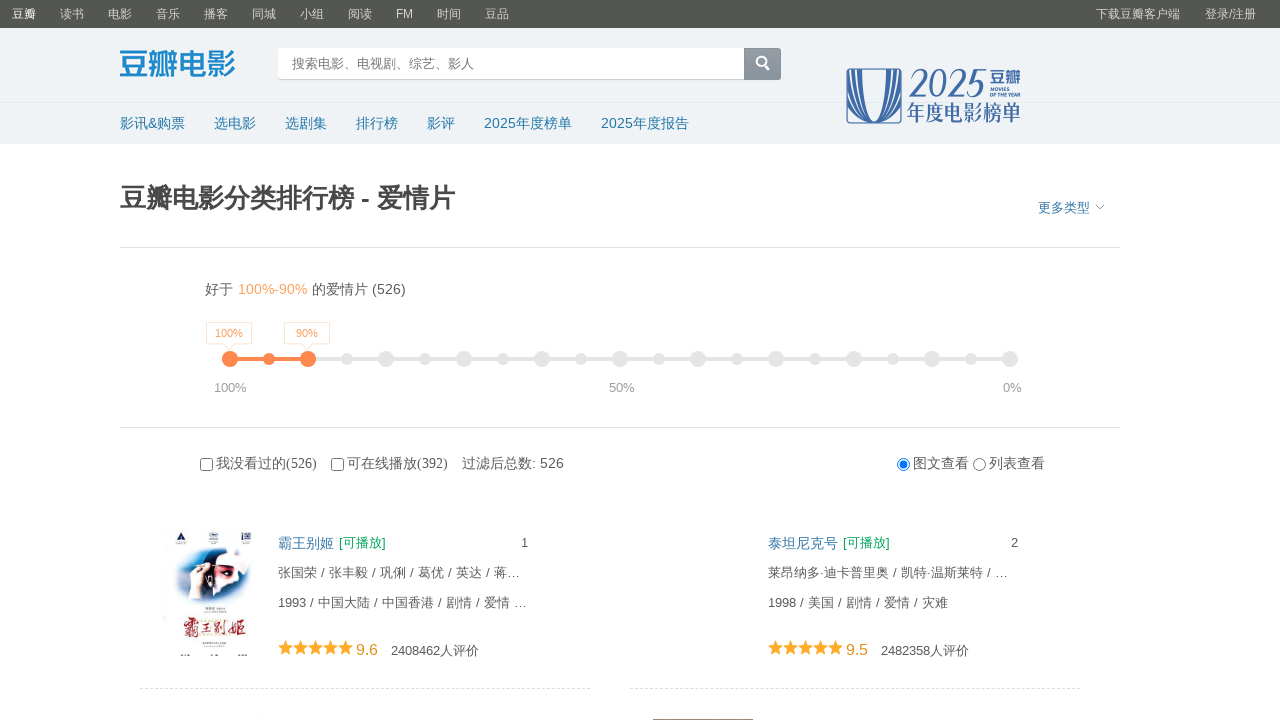

Scrolled down page using document.body.scrollTop to load more movie content
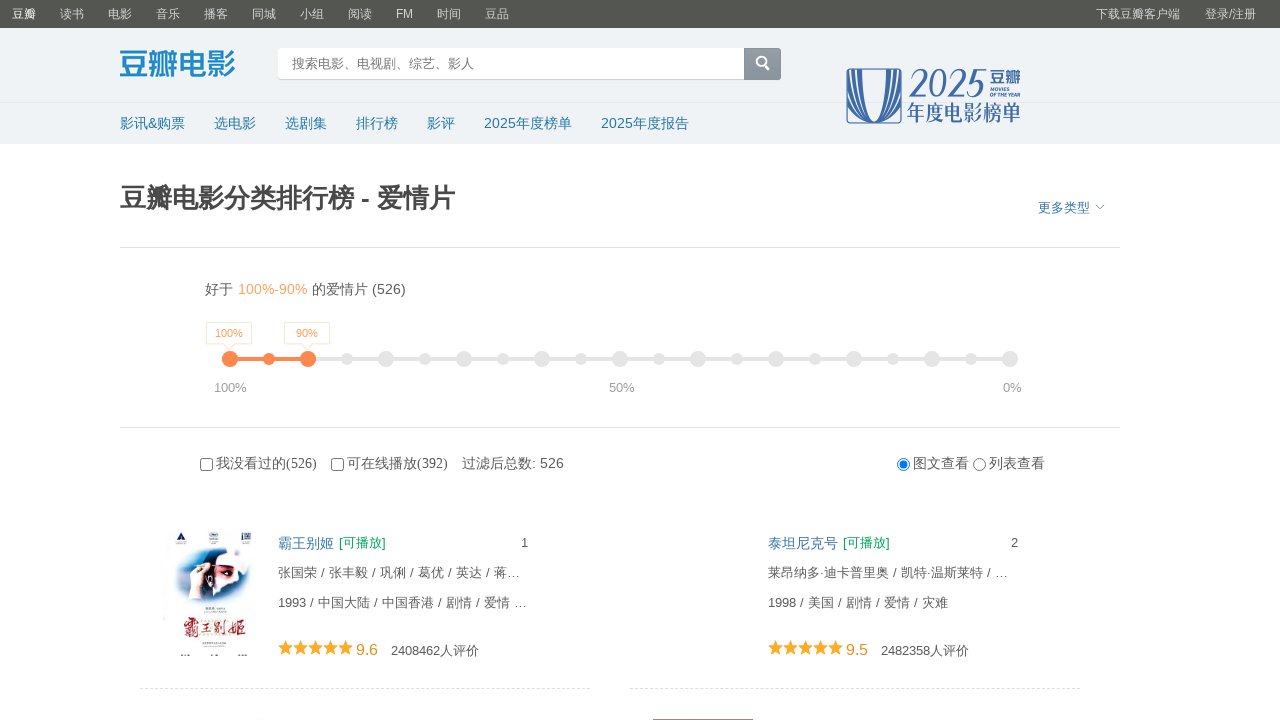

Scrolled down page using window.scrollTo for better compatibility
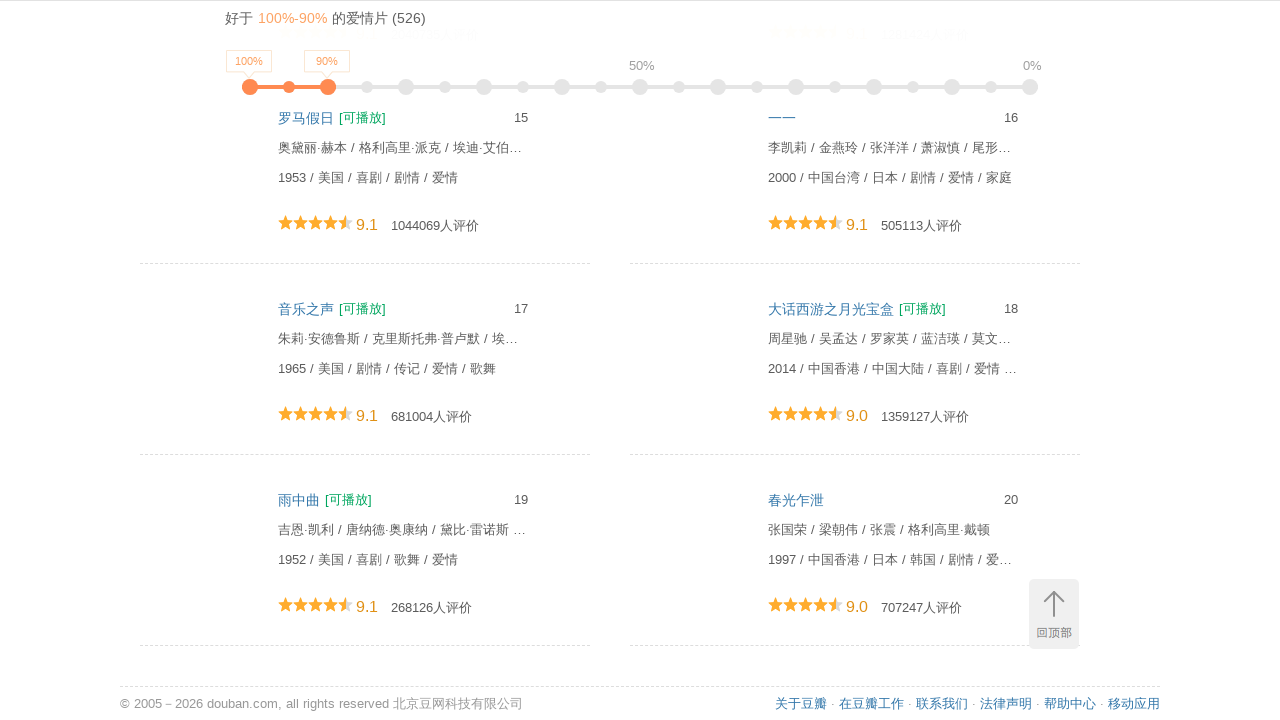

Waited 3 seconds for additional movie content to load after scrolling
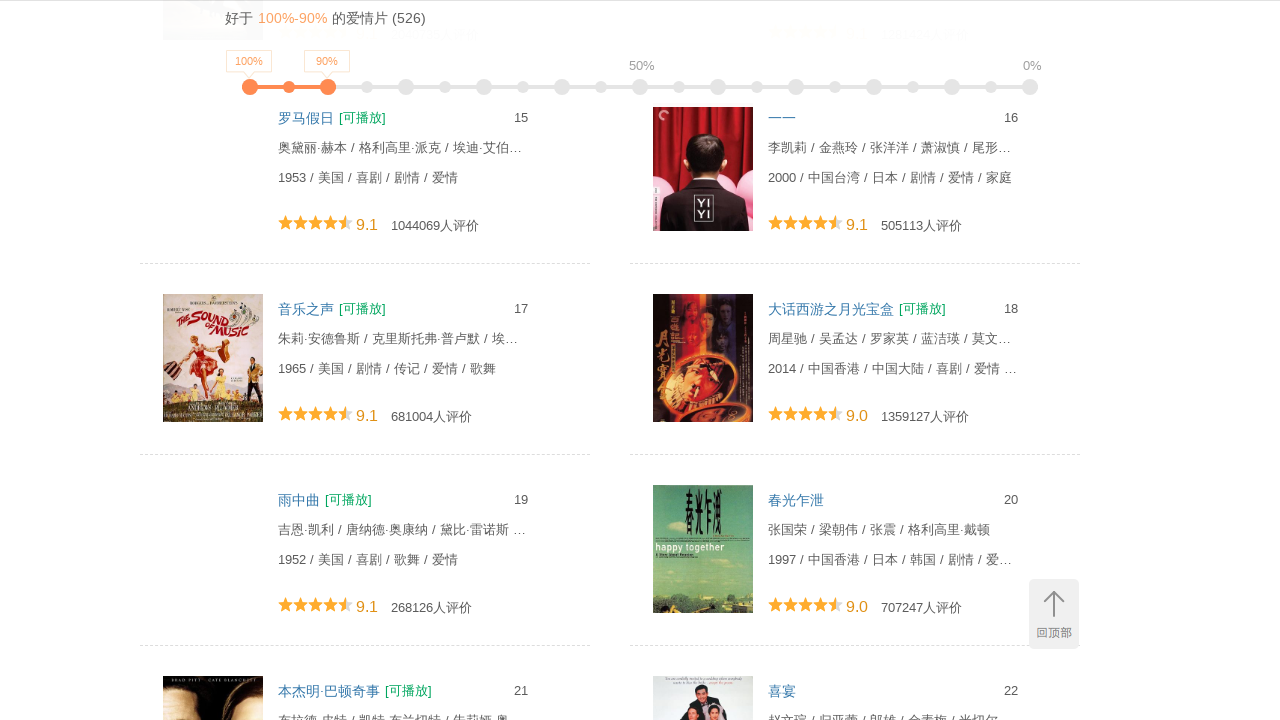

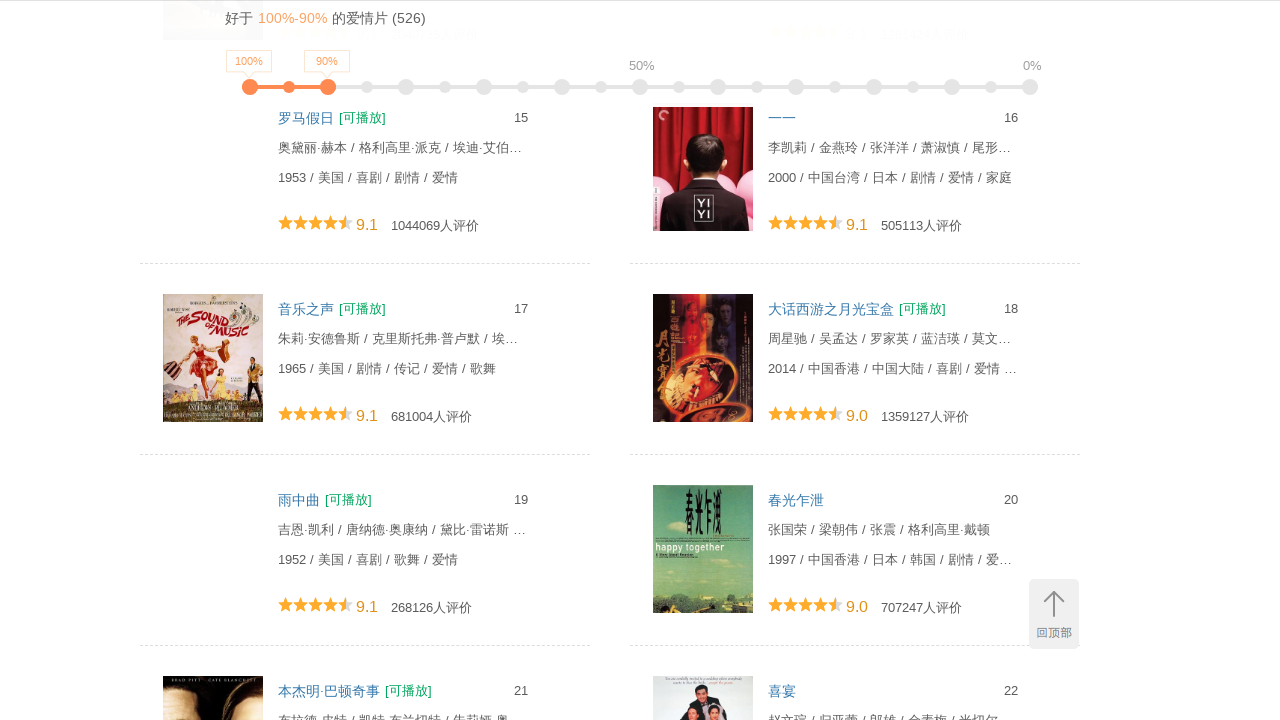